Tests the Python.org search functionality by entering "pycon" in the search box and submitting the search form

Starting URL: https://www.python.org

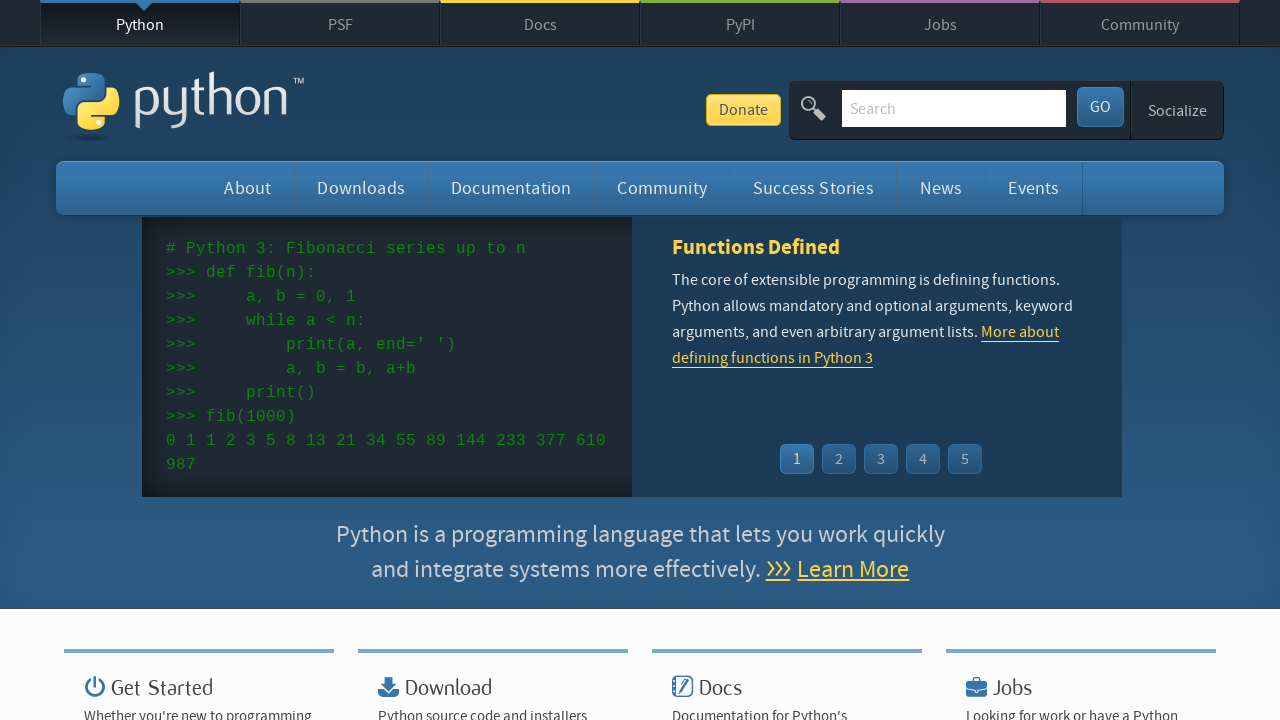

Verified page title contains 'Python'
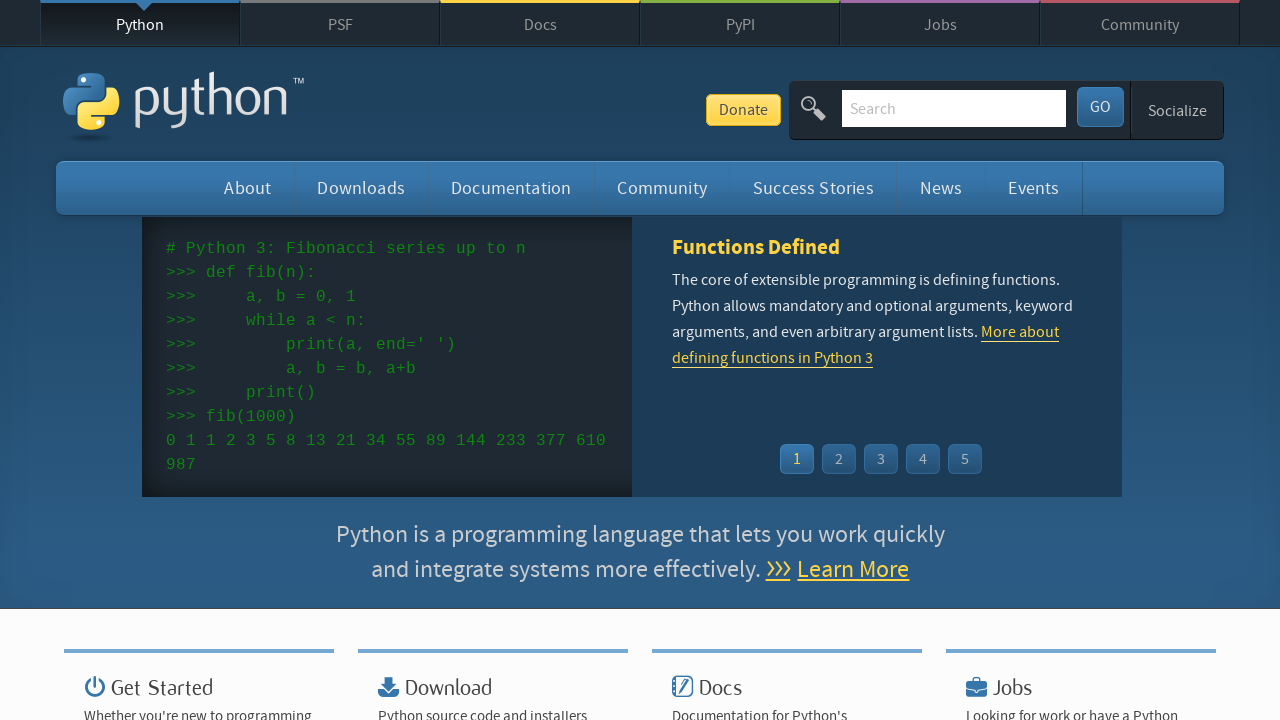

Filled search box with 'pycon' on input[name='q']
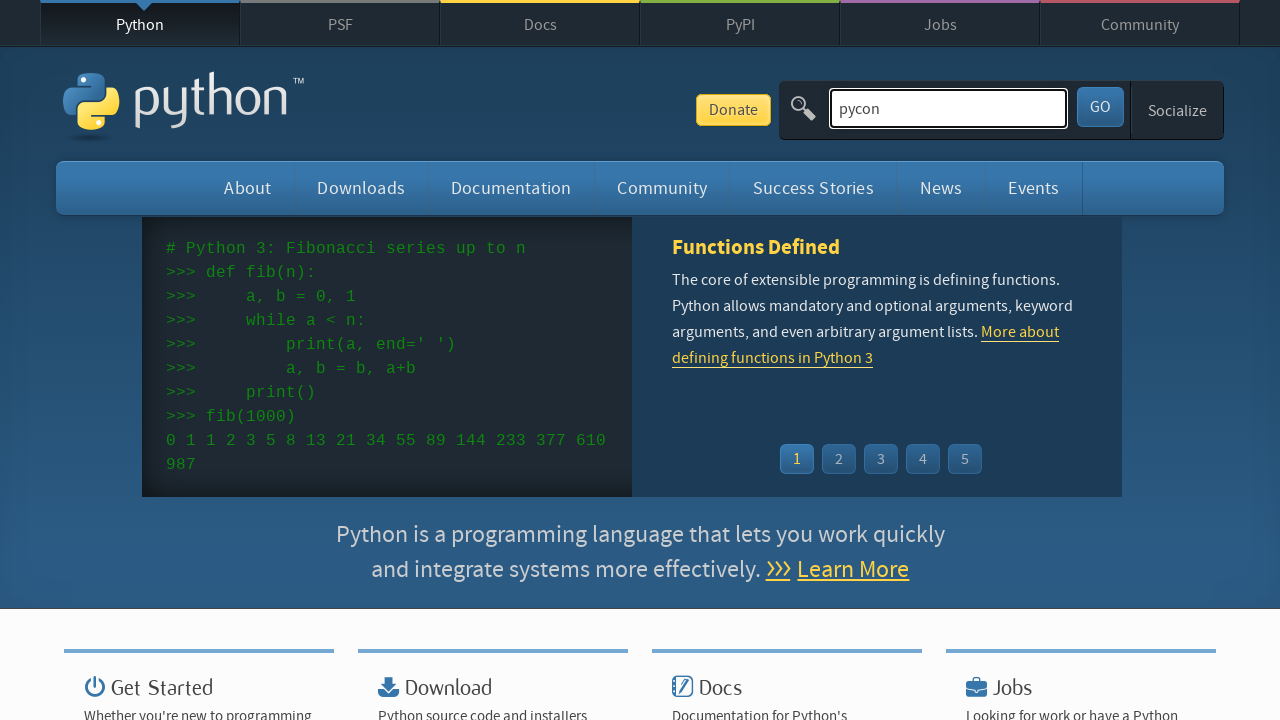

Pressed Enter to submit search form on input[name='q']
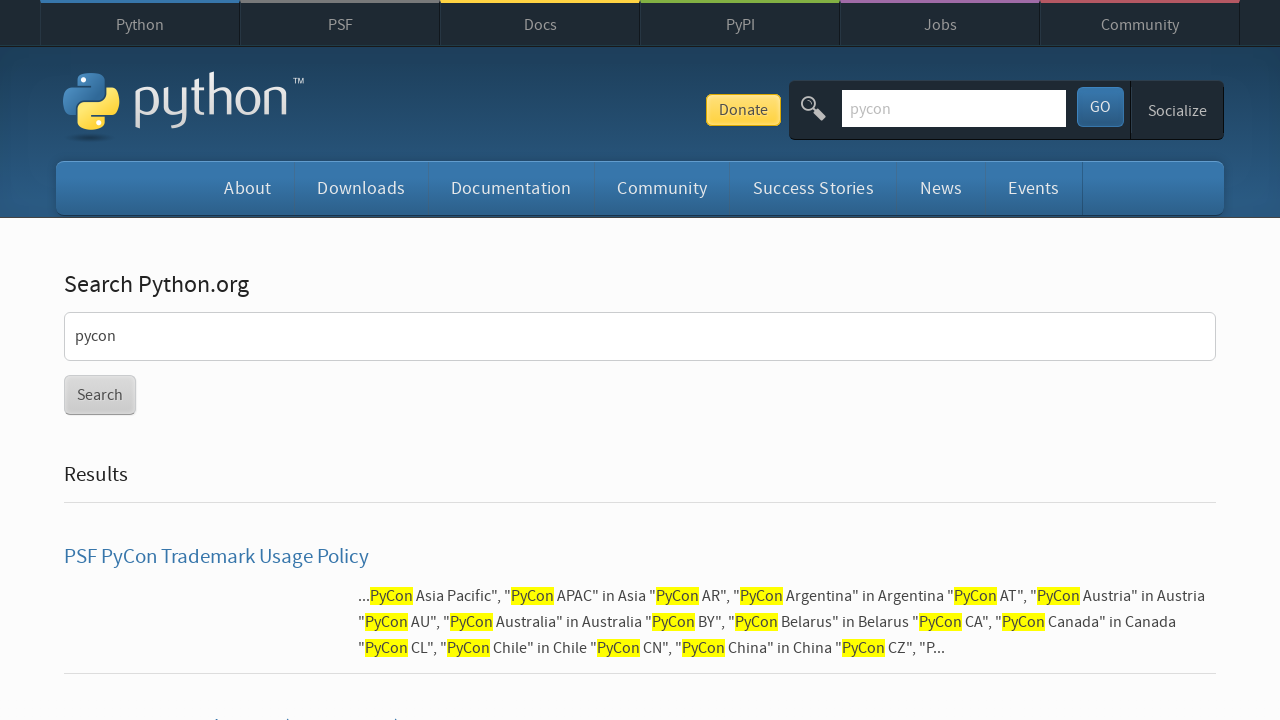

Waited for page to load after search submission
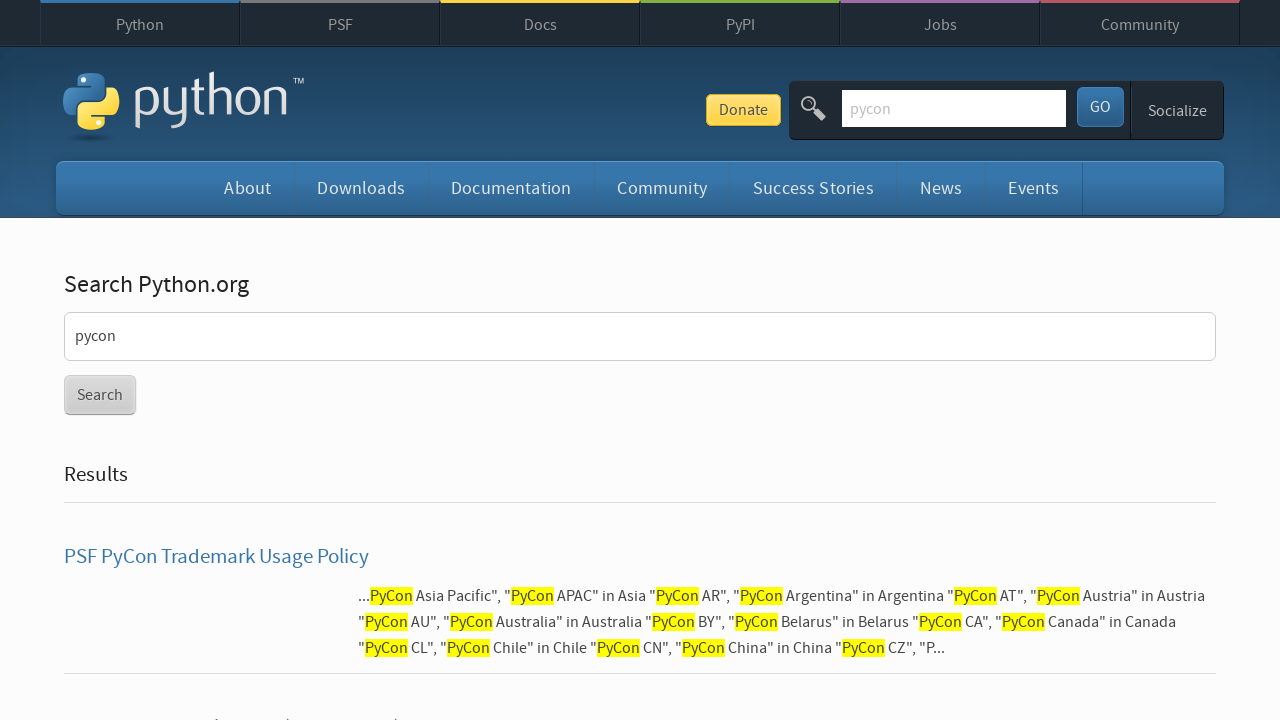

Verified search returned results (no 'No results found' message)
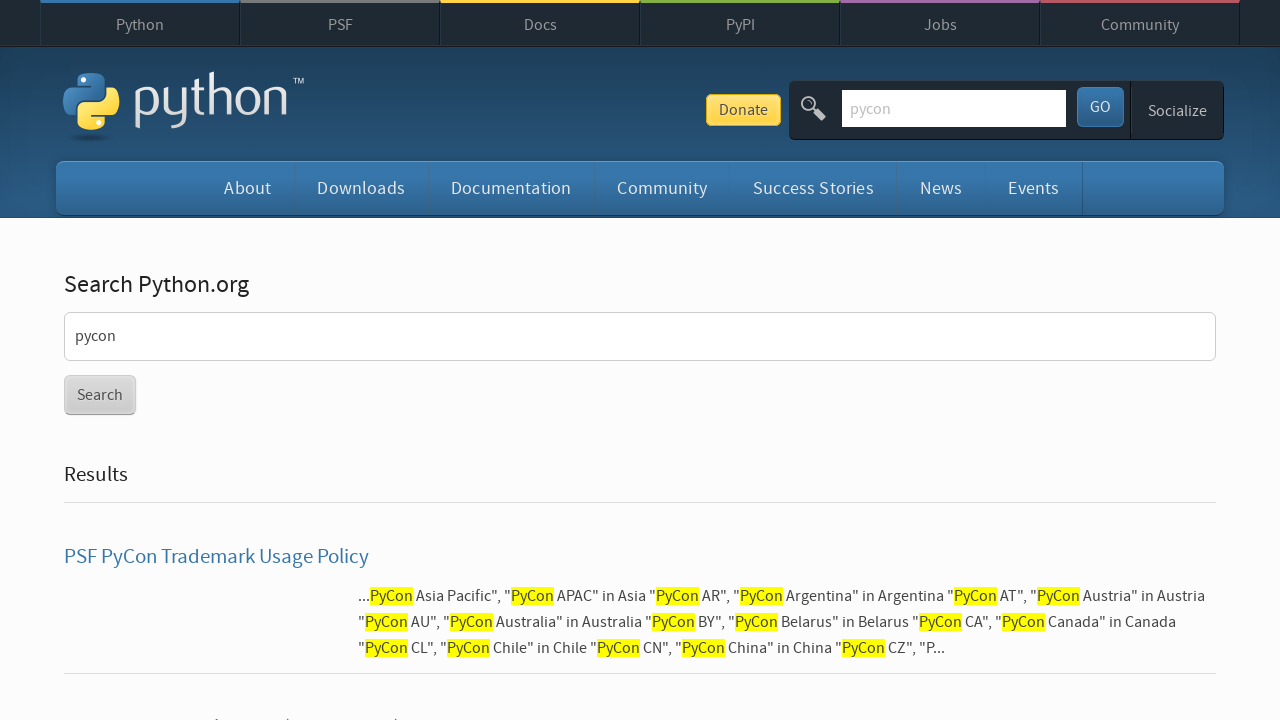

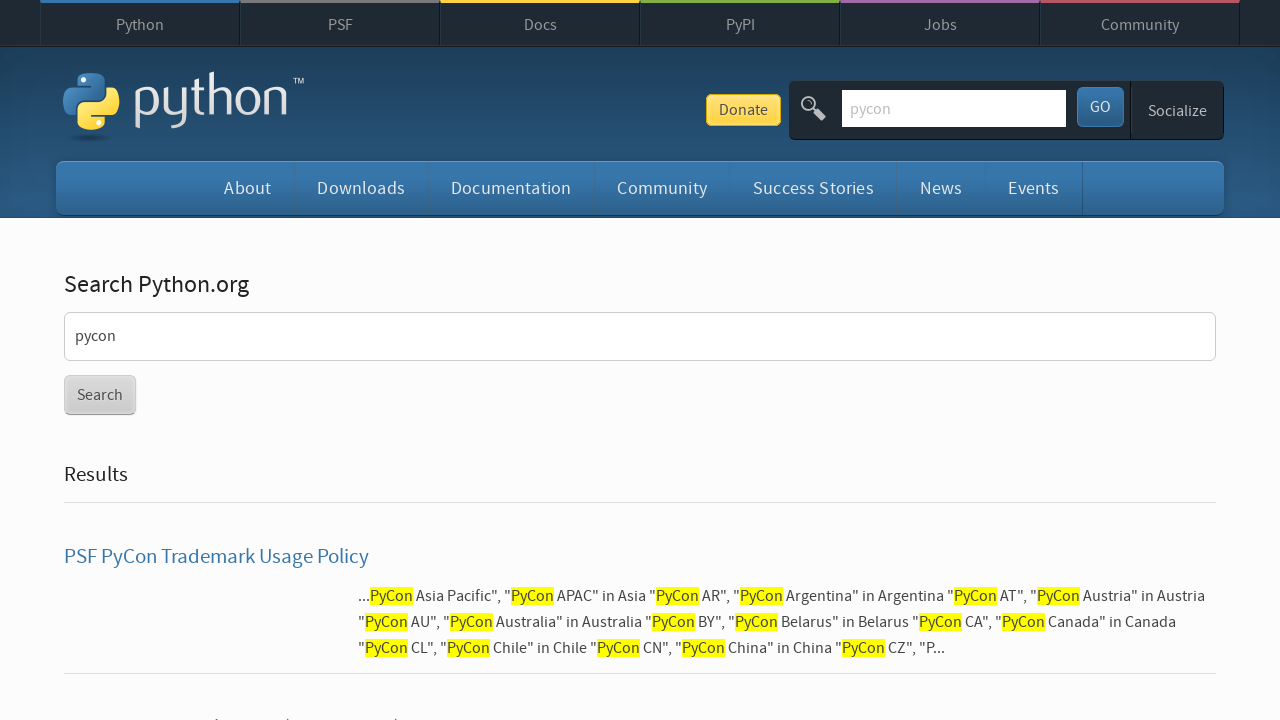